Tests drag-and-drop functionality on jQuery UI demo page by dragging an element from source to target within an iframe

Starting URL: https://jqueryui.com/droppable/

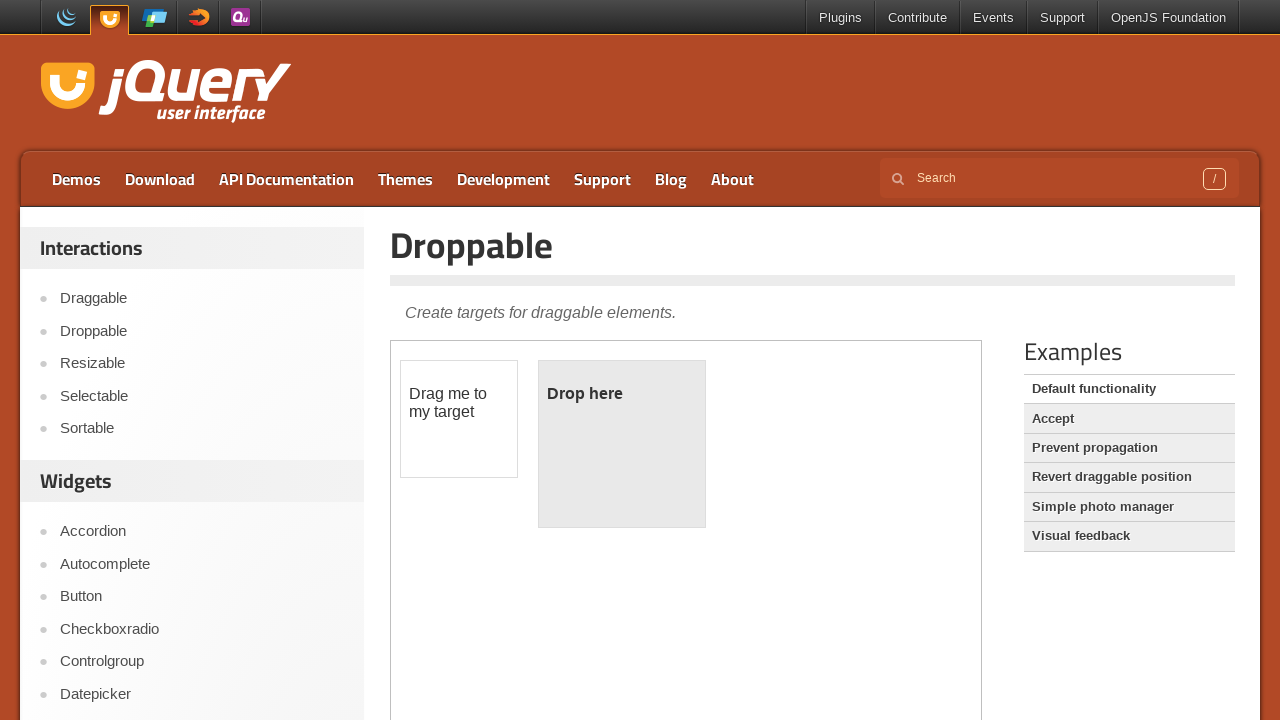

Located the demo iframe
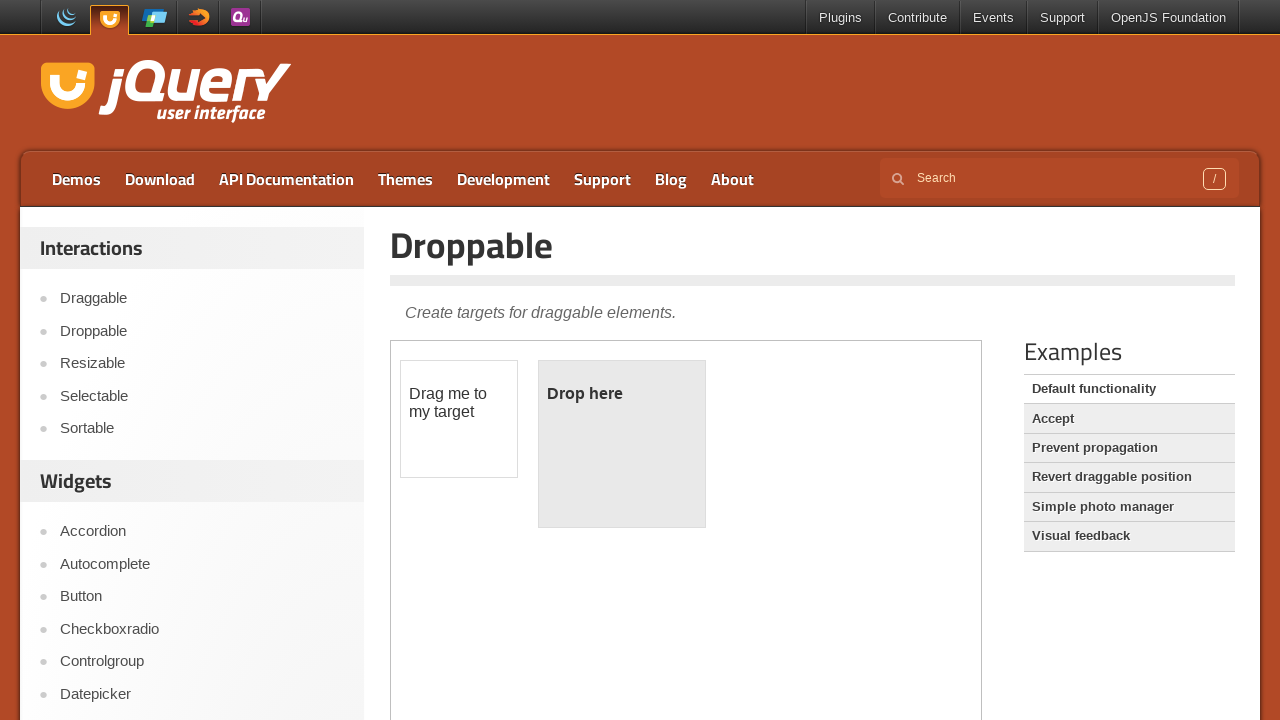

Dragged draggable element to droppable target within iframe at (622, 444)
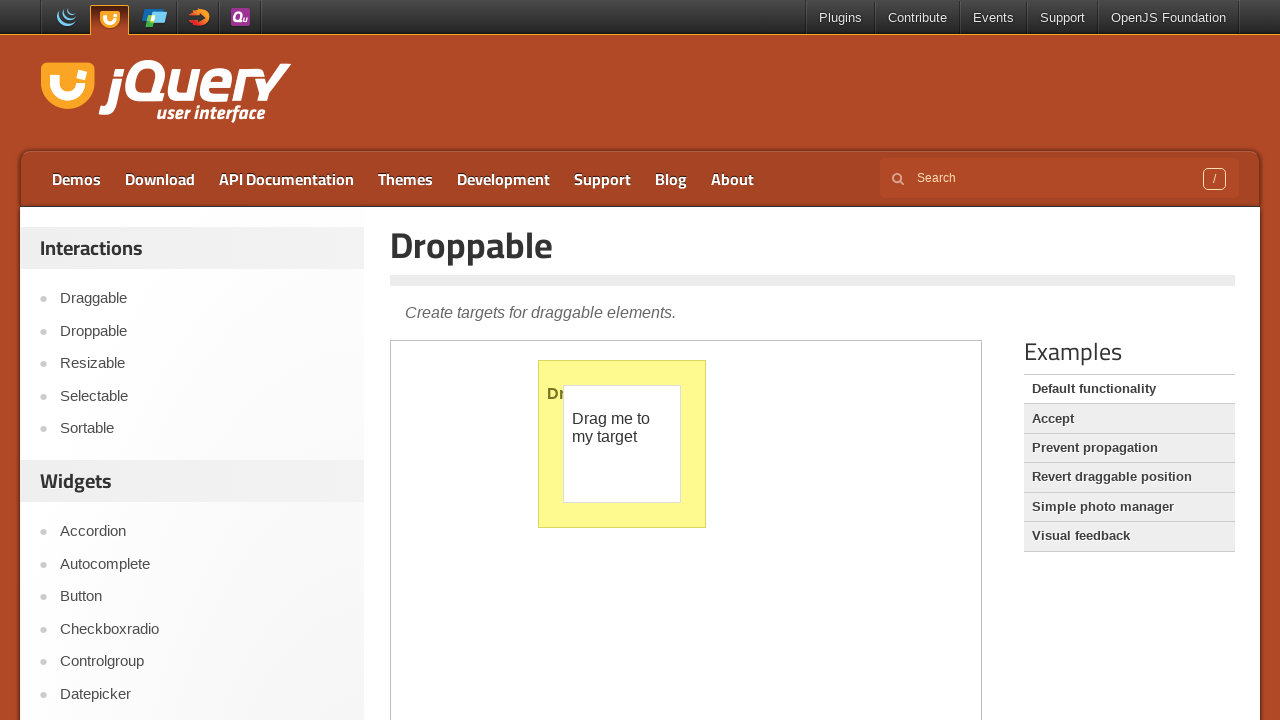

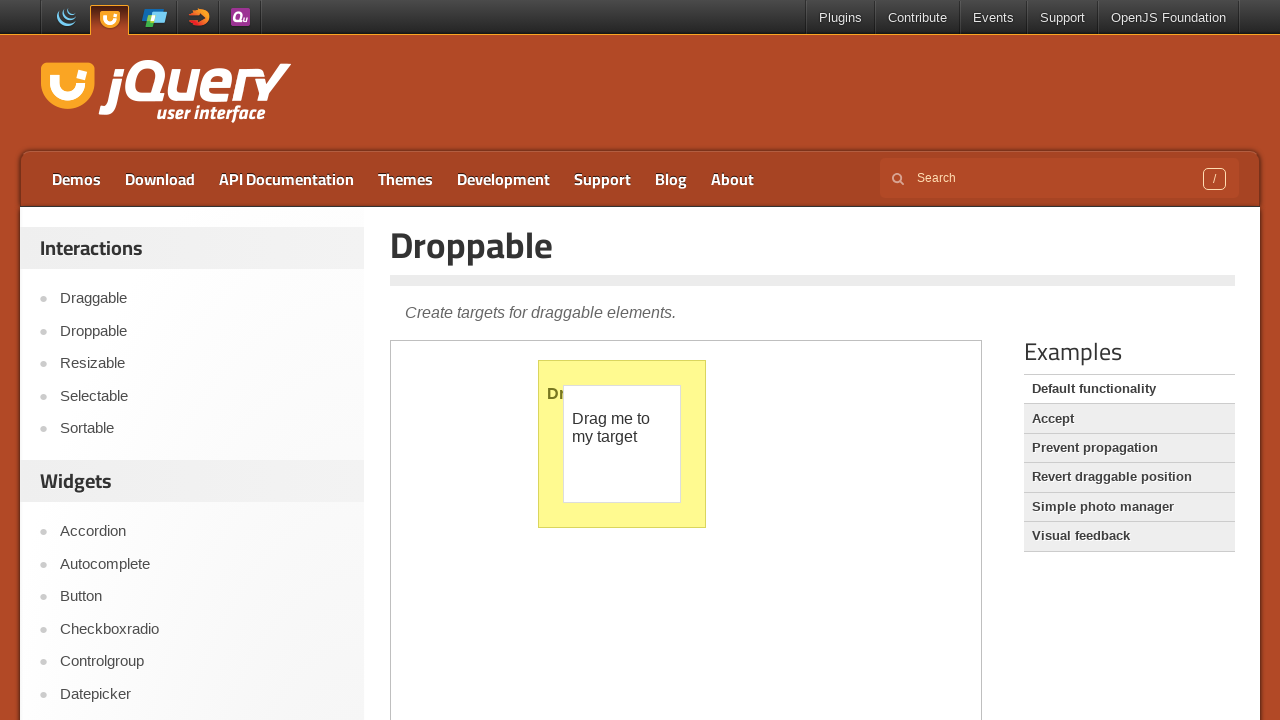